Tests page scrolling by scrolling down and up specific pixel amounts using mouse wheel scrolling

Starting URL: https://techproeducation.com

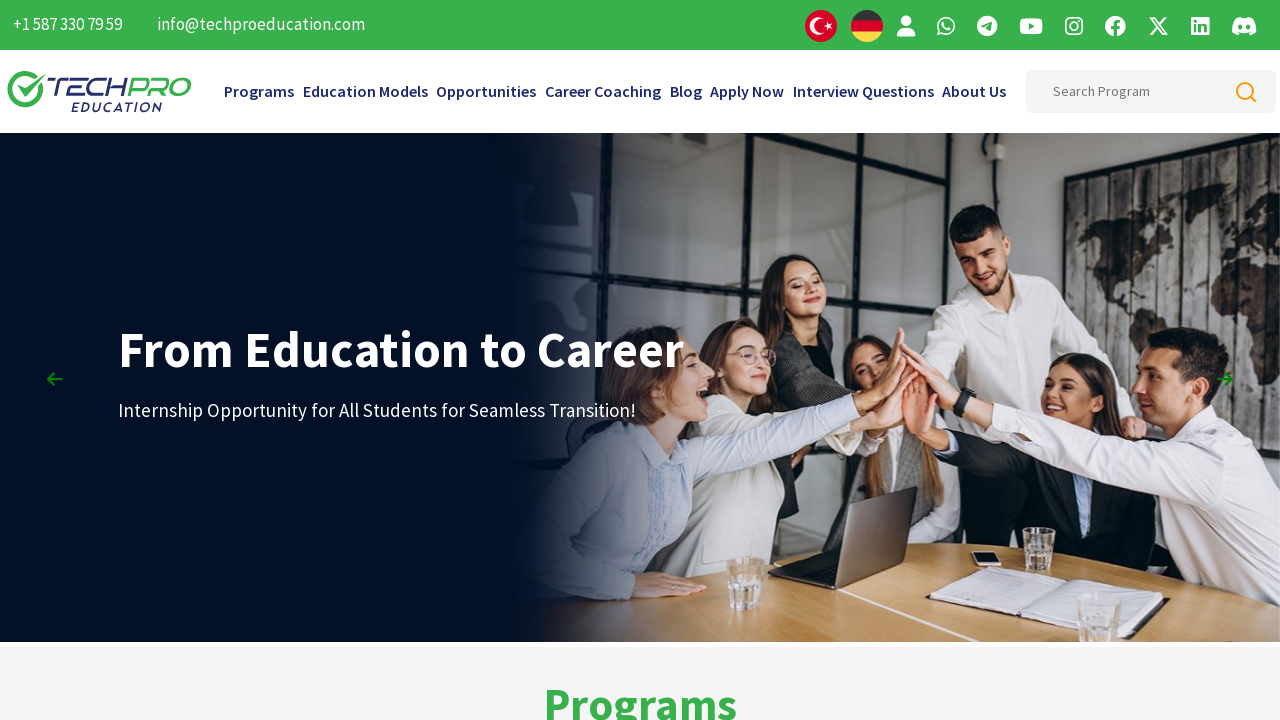

Waited 2 seconds for page to fully load
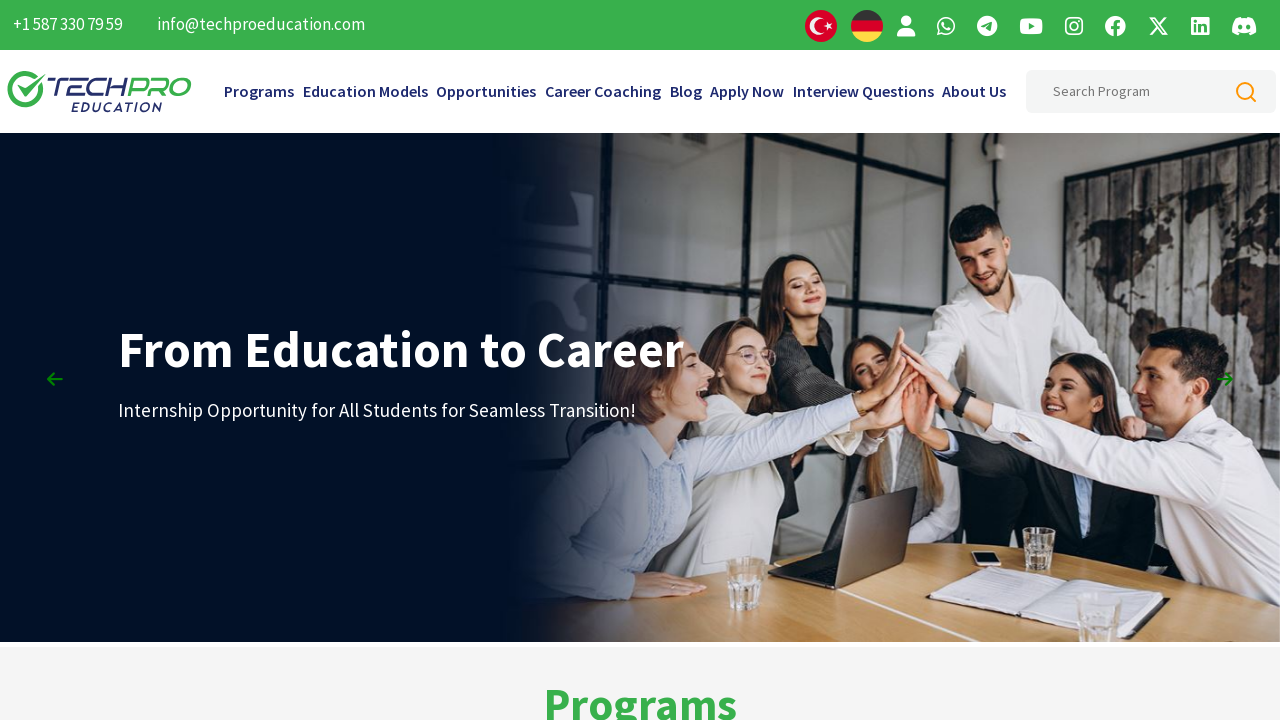

Scrolled down by 2500 pixels using mouse wheel
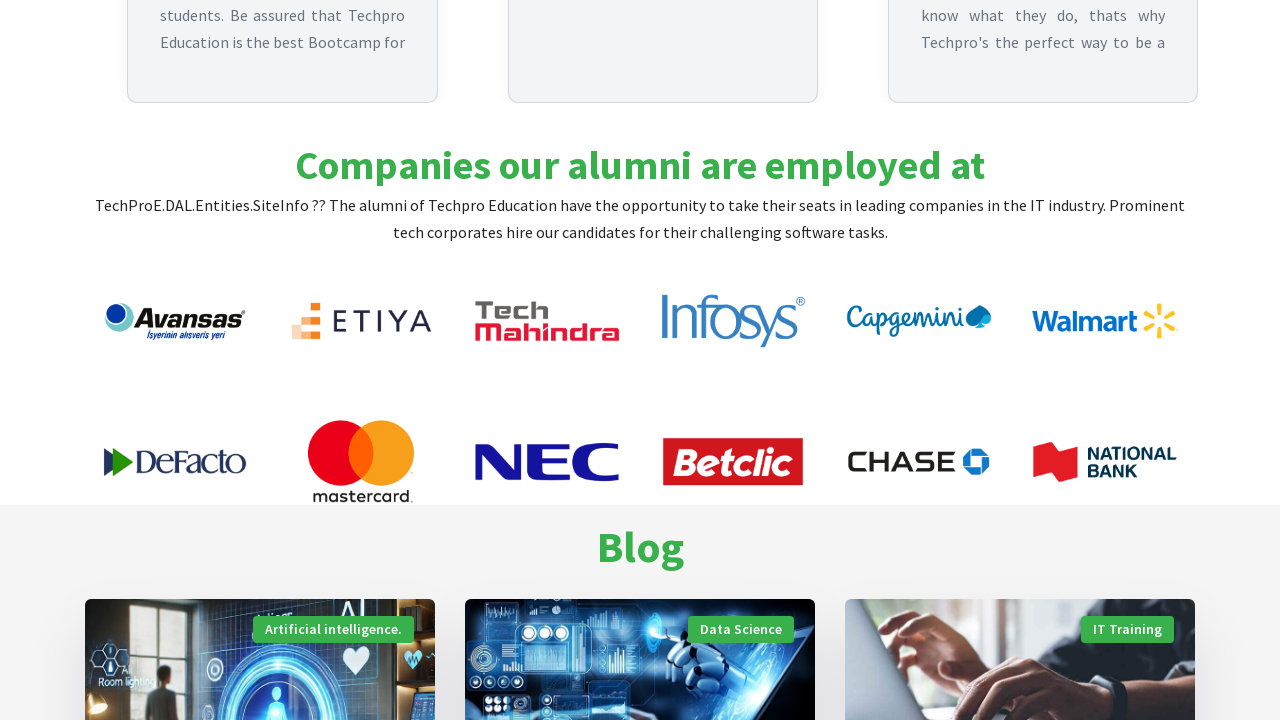

Waited 3 seconds after scrolling down
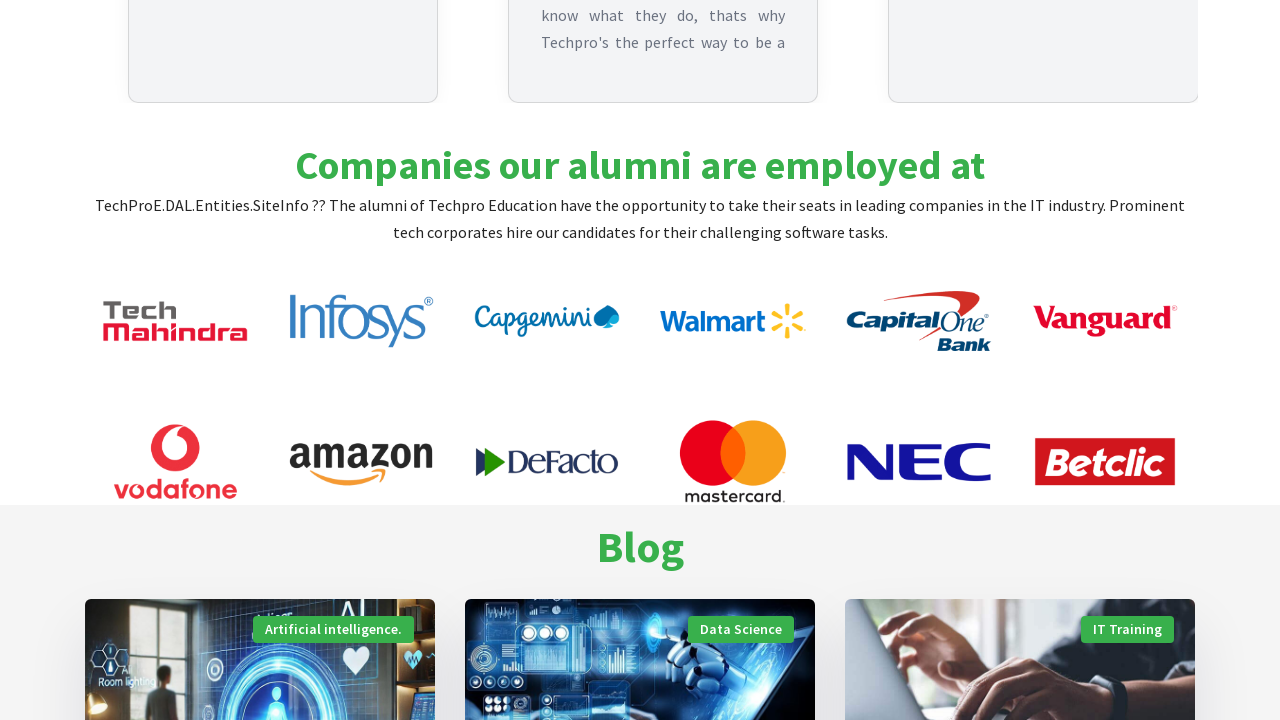

Scrolled up by 2500 pixels using mouse wheel
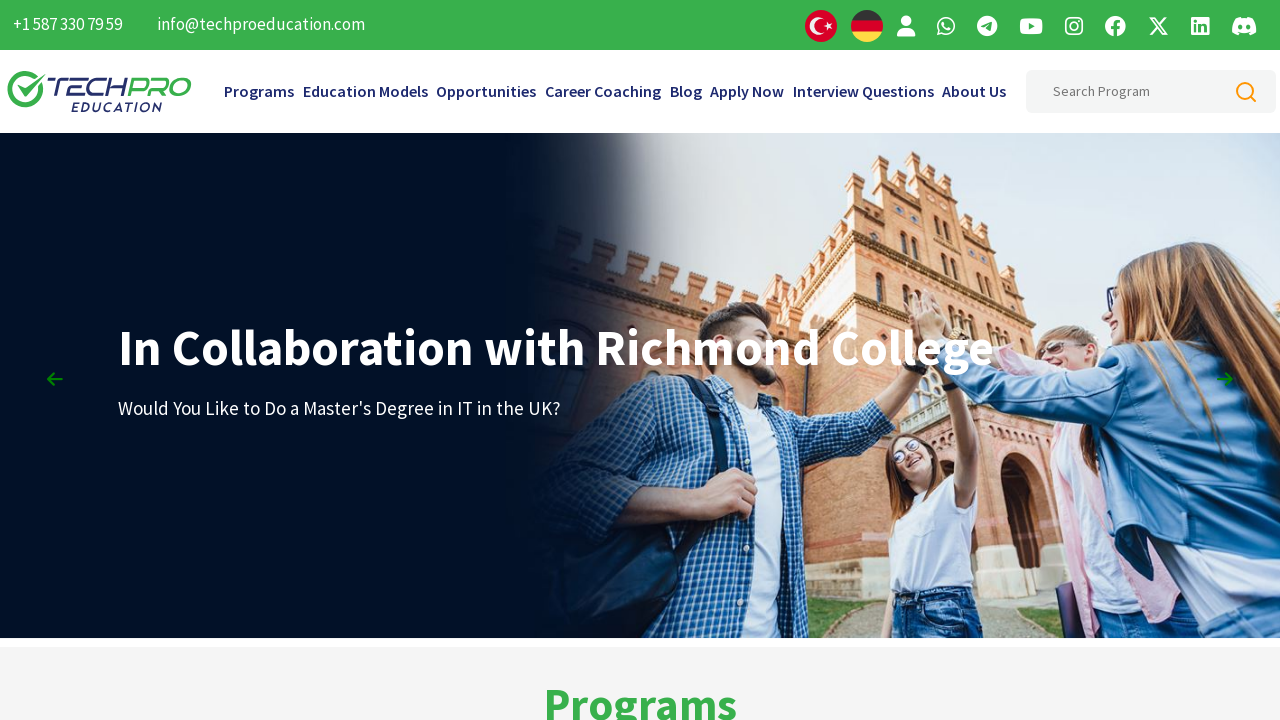

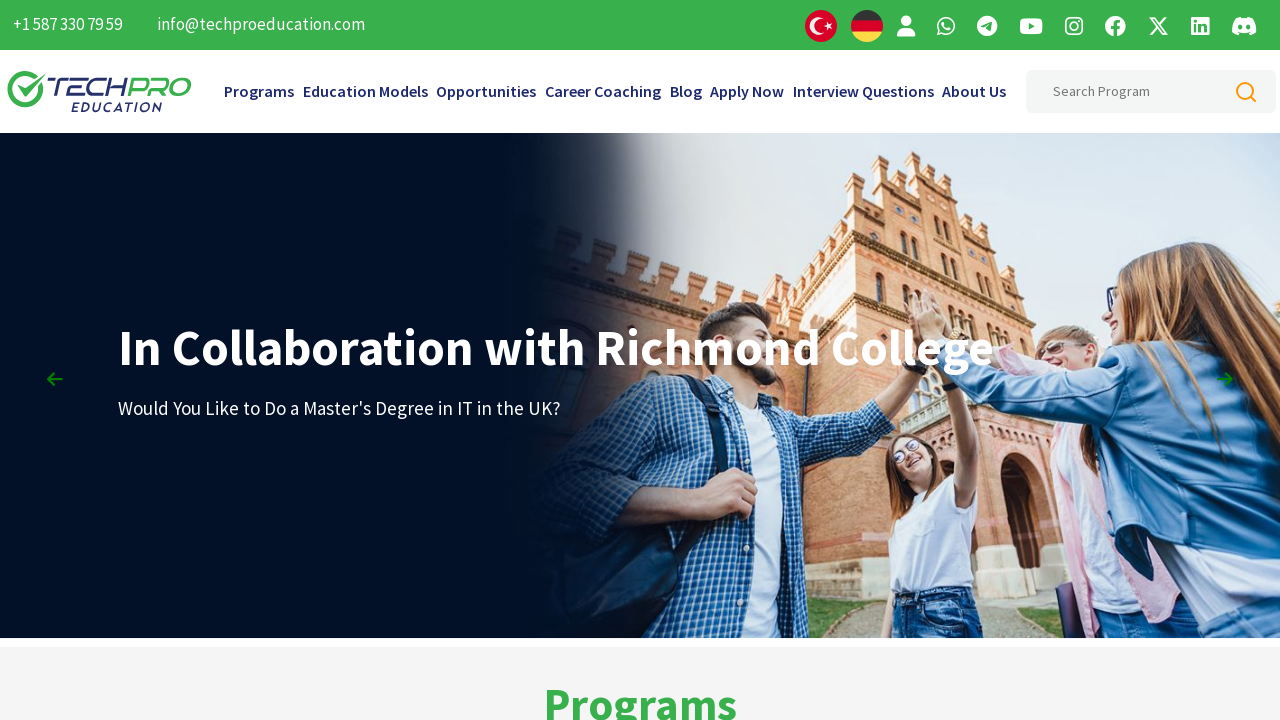